Tests checkbox functionality by clicking all three checkboxes on the page

Starting URL: https://rahulshettyacademy.com/AutomationPractice/

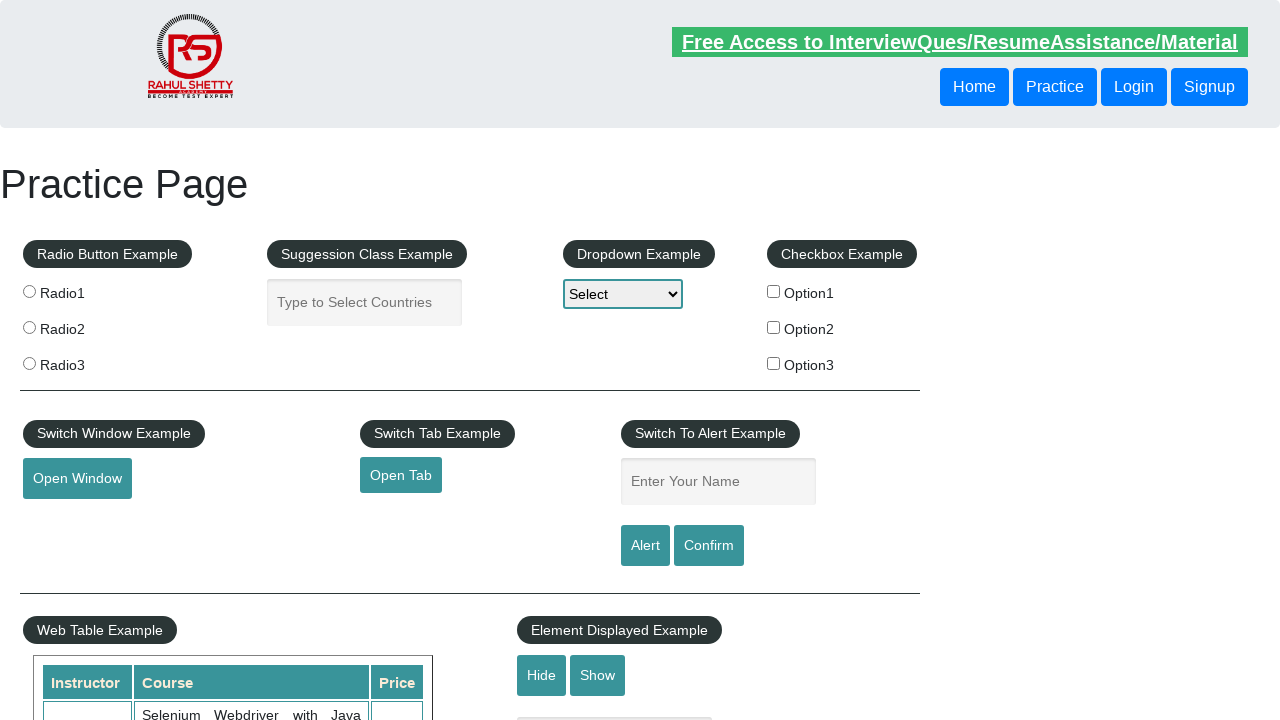

Clicked checkbox 1 (option1) at (774, 291) on xpath=//input[@value='option1']
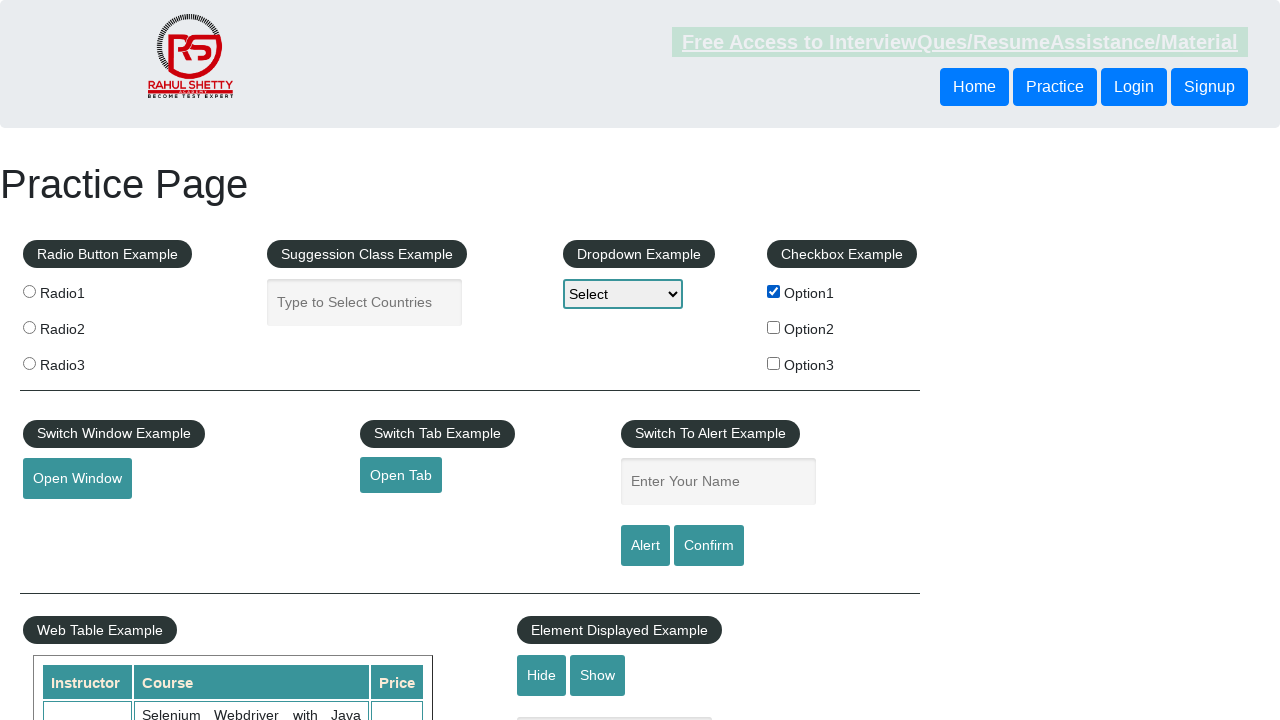

Clicked checkbox 2 (checkBoxOption2) at (774, 327) on #checkBoxOption2
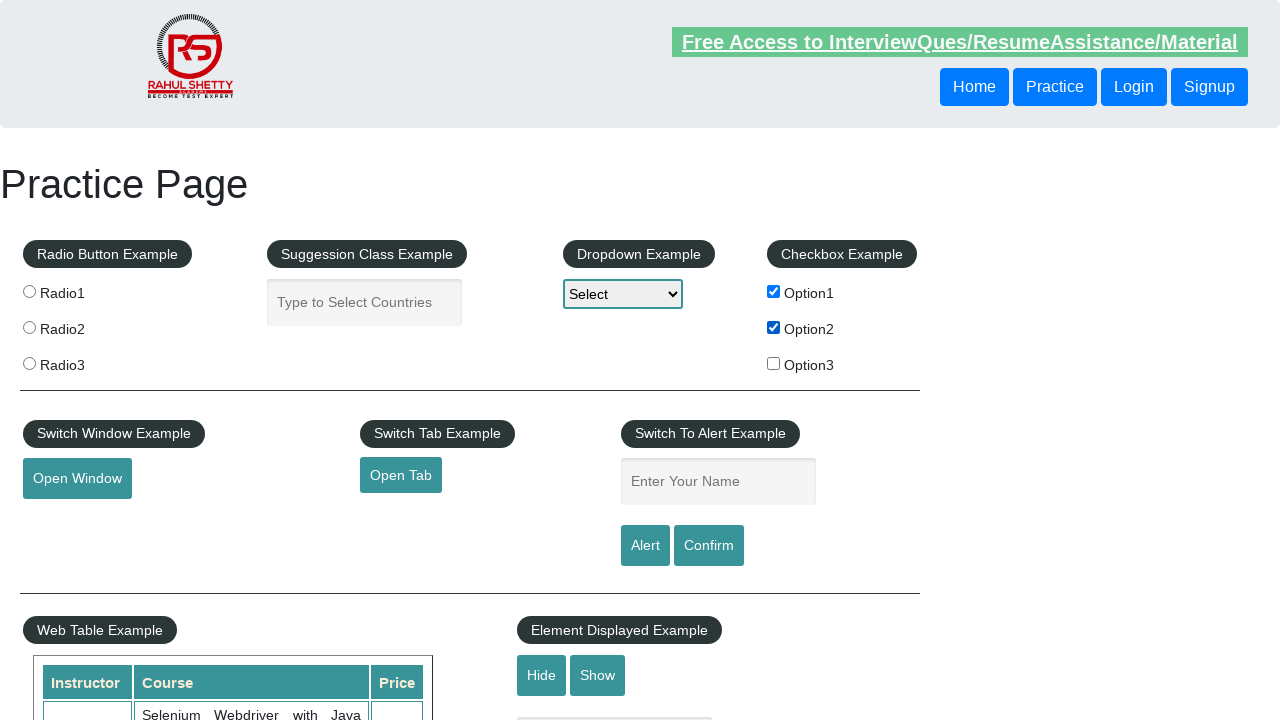

Clicked checkbox 3 (checkBoxOption3) at (774, 363) on input[name='checkBoxOption3']
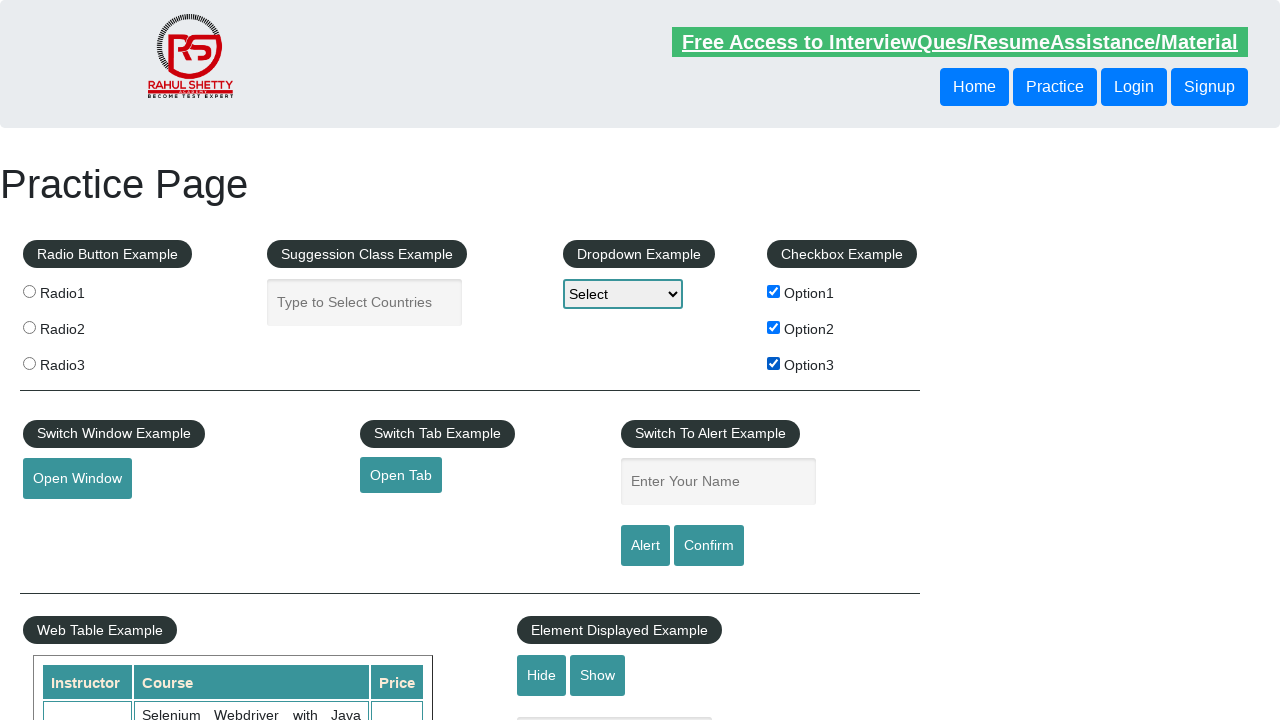

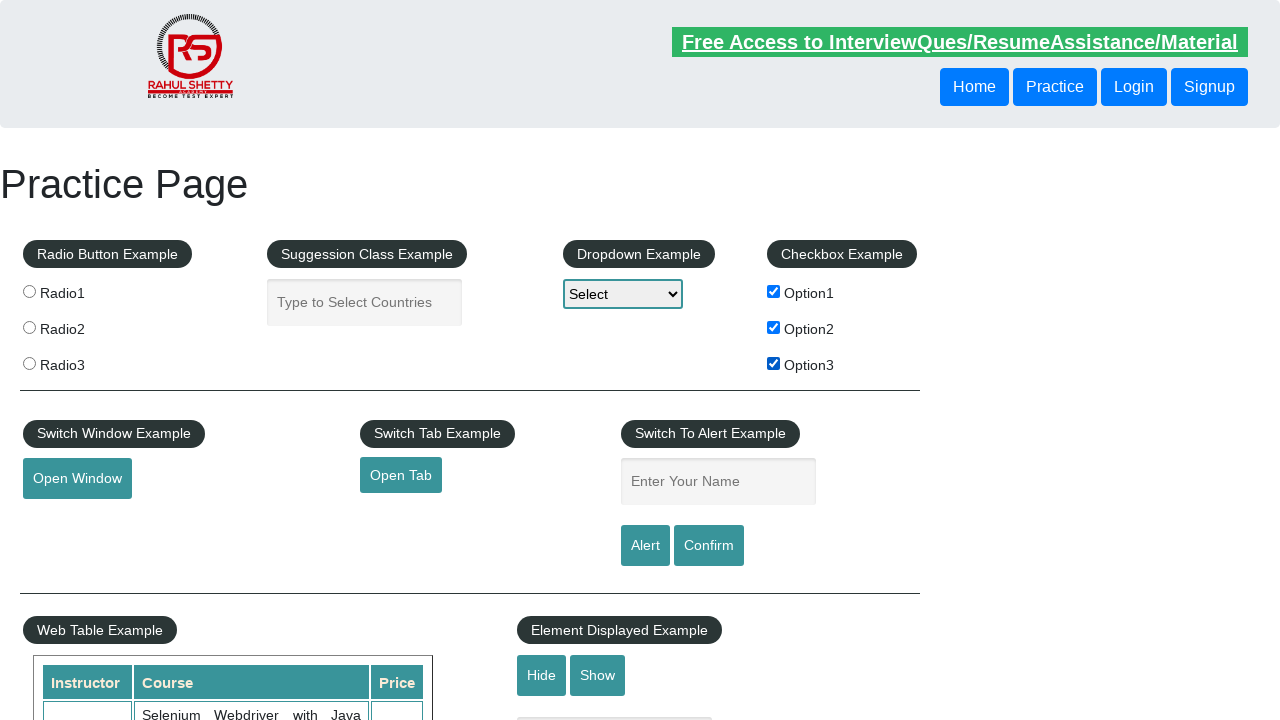